Tests drag and drop functionality by dragging elements to different positions on the page

Starting URL: https://www.leafground.com/drag.xhtml

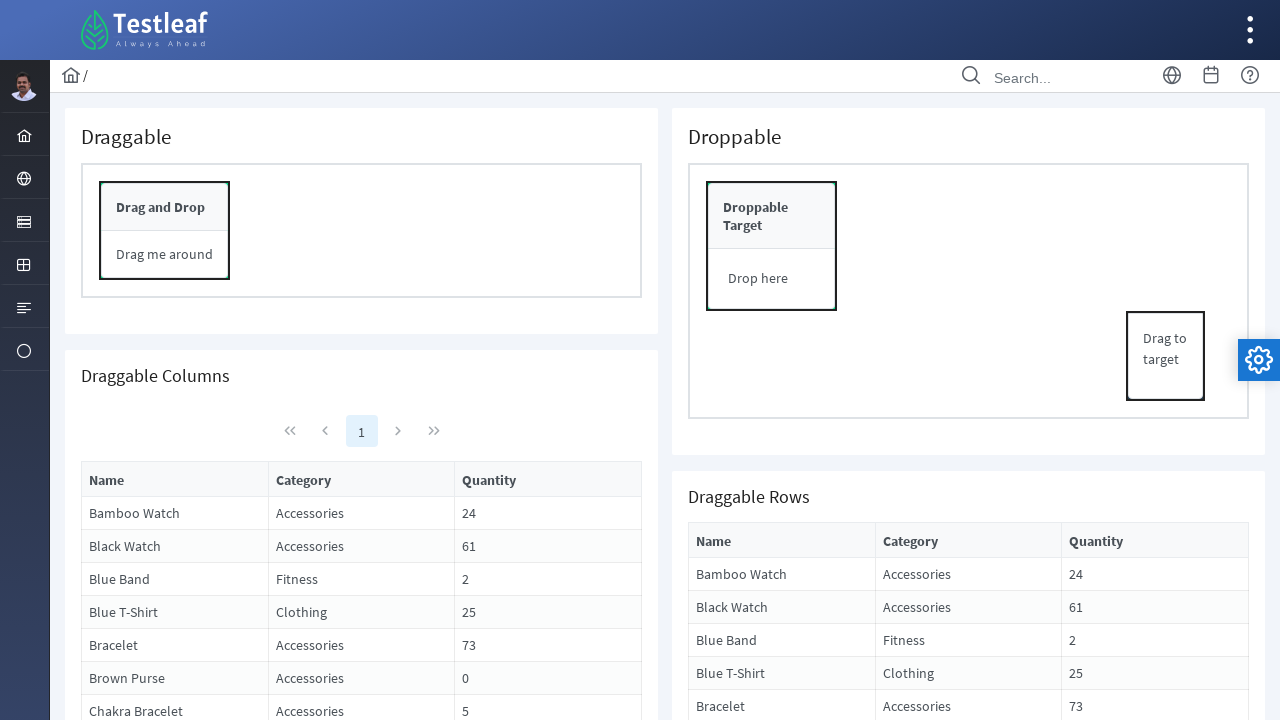

Dragged drag_content element to target area at (772, 279)
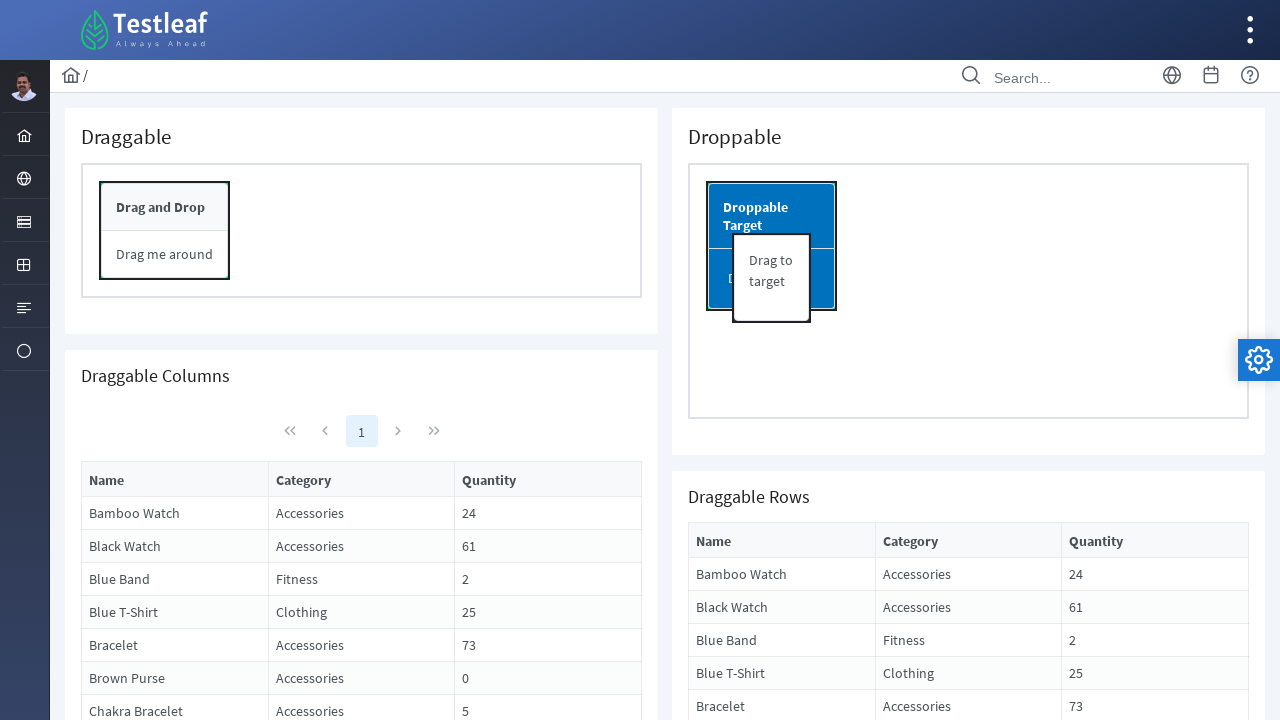

Dragged left box element to right edge at (164, 254)
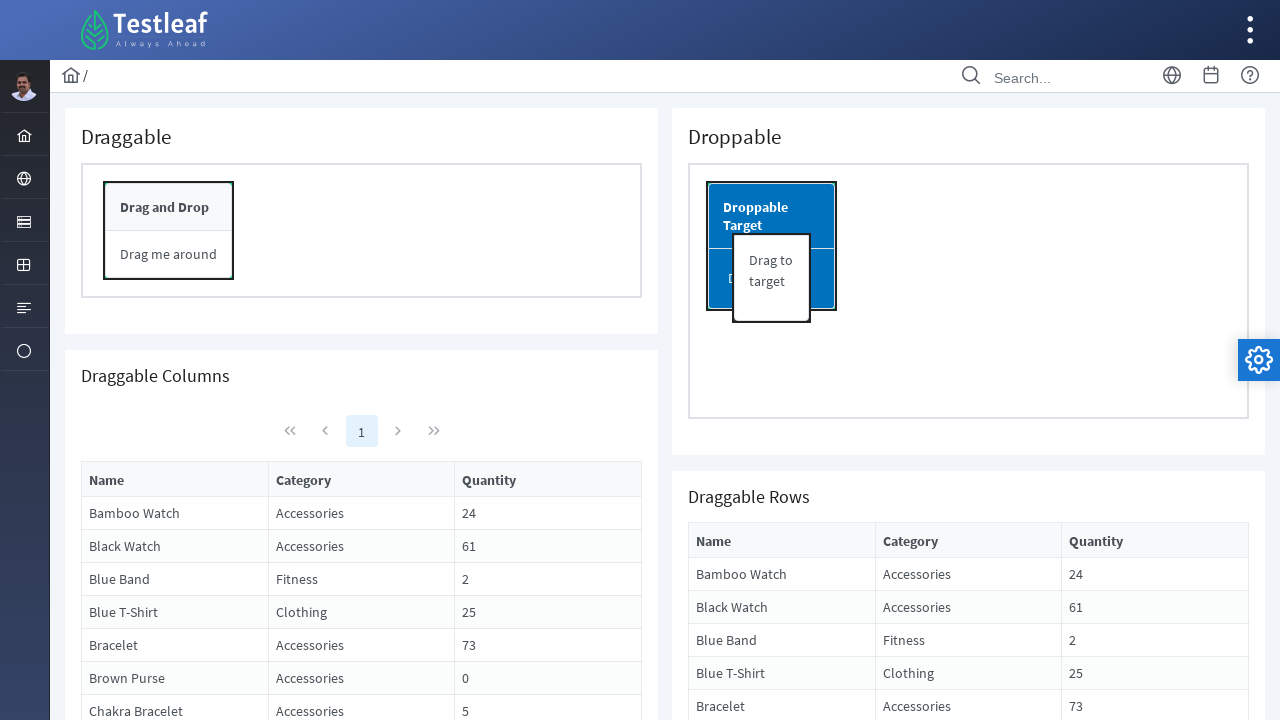

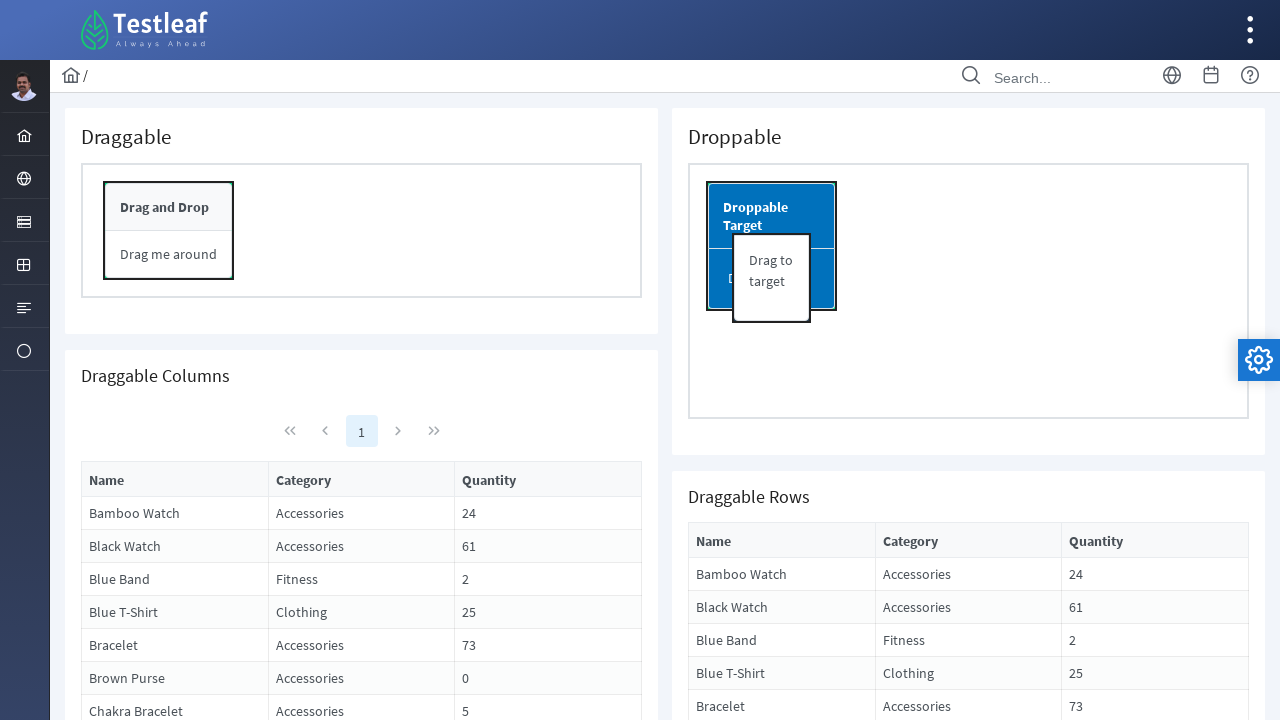